Tests navigation to main menu by clicking the home link from the catalog page

Starting URL: http://intershop5.skillbox.ru/

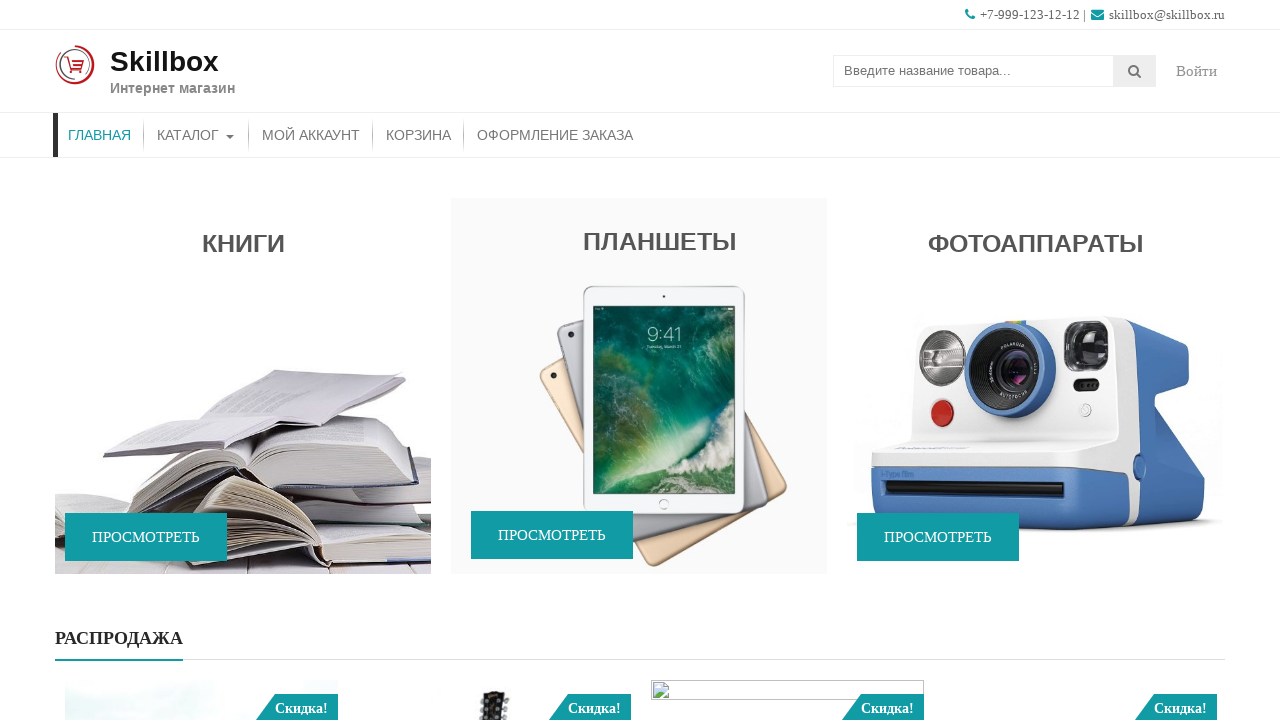

Clicked on catalog button at (196, 135) on #menu-item-46
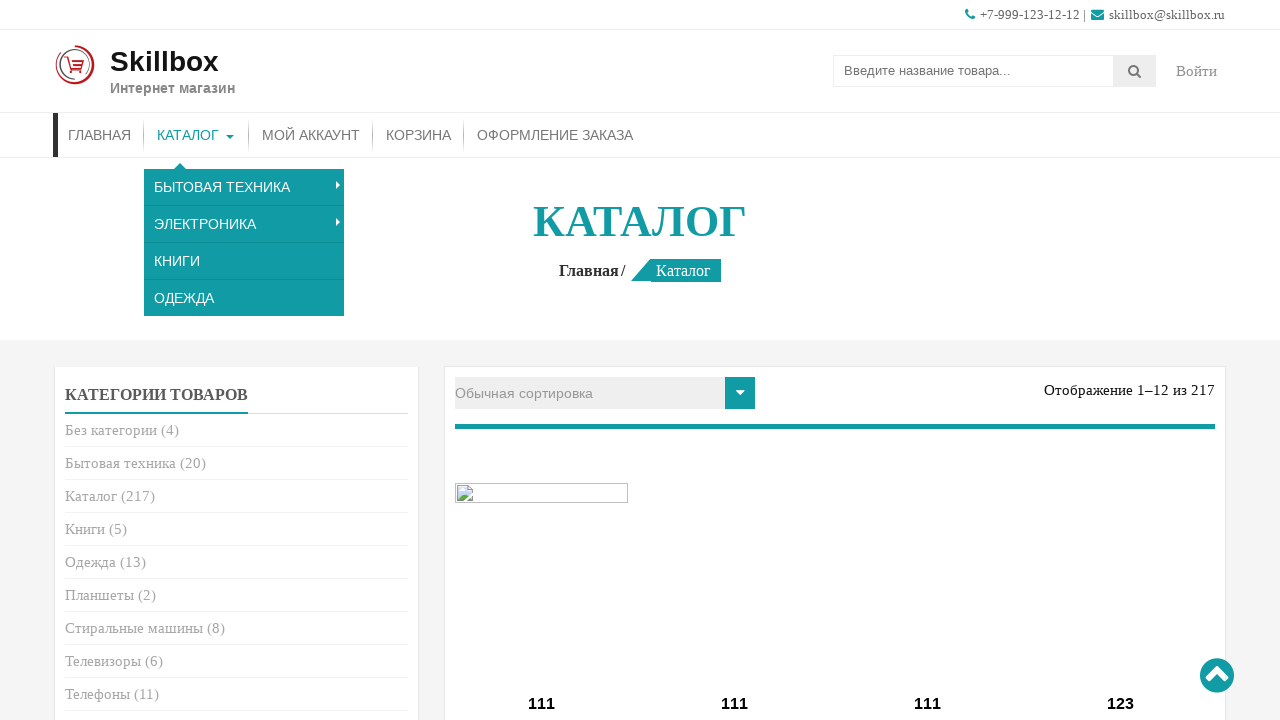

Clicked on home link to navigate to main menu at (593, 270) on a[href='http://intershop5.skillbox.ru']
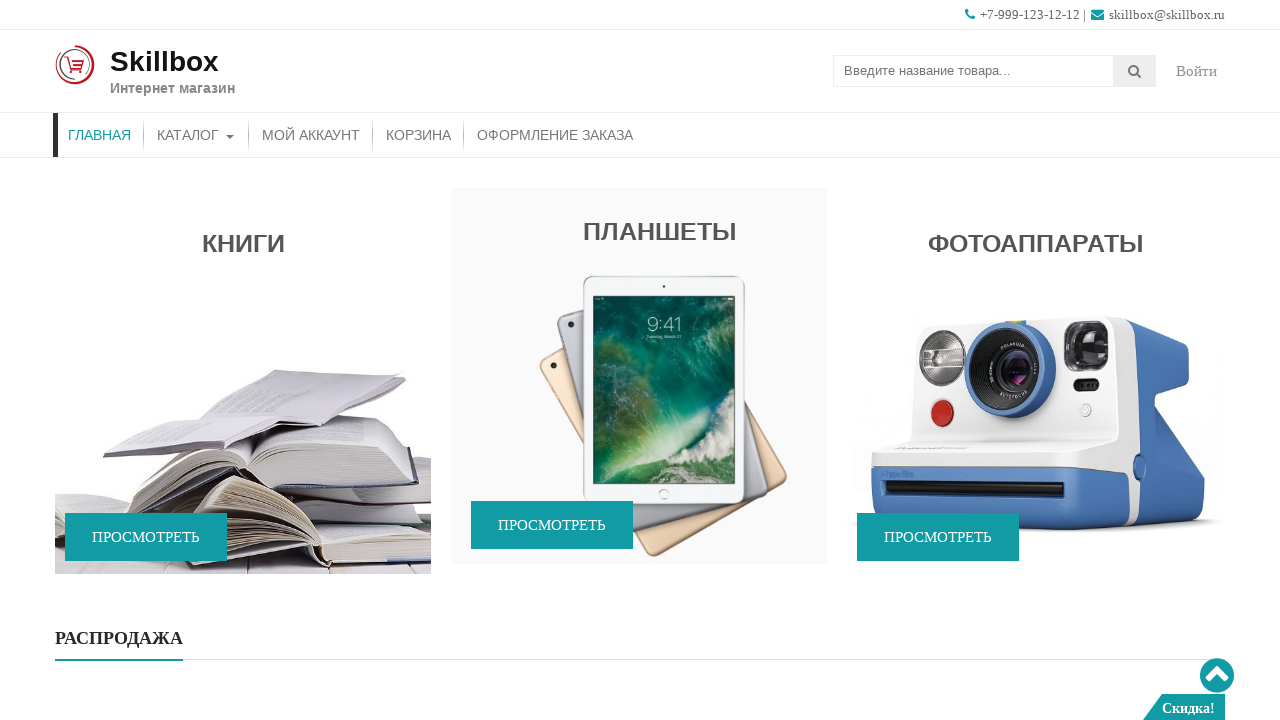

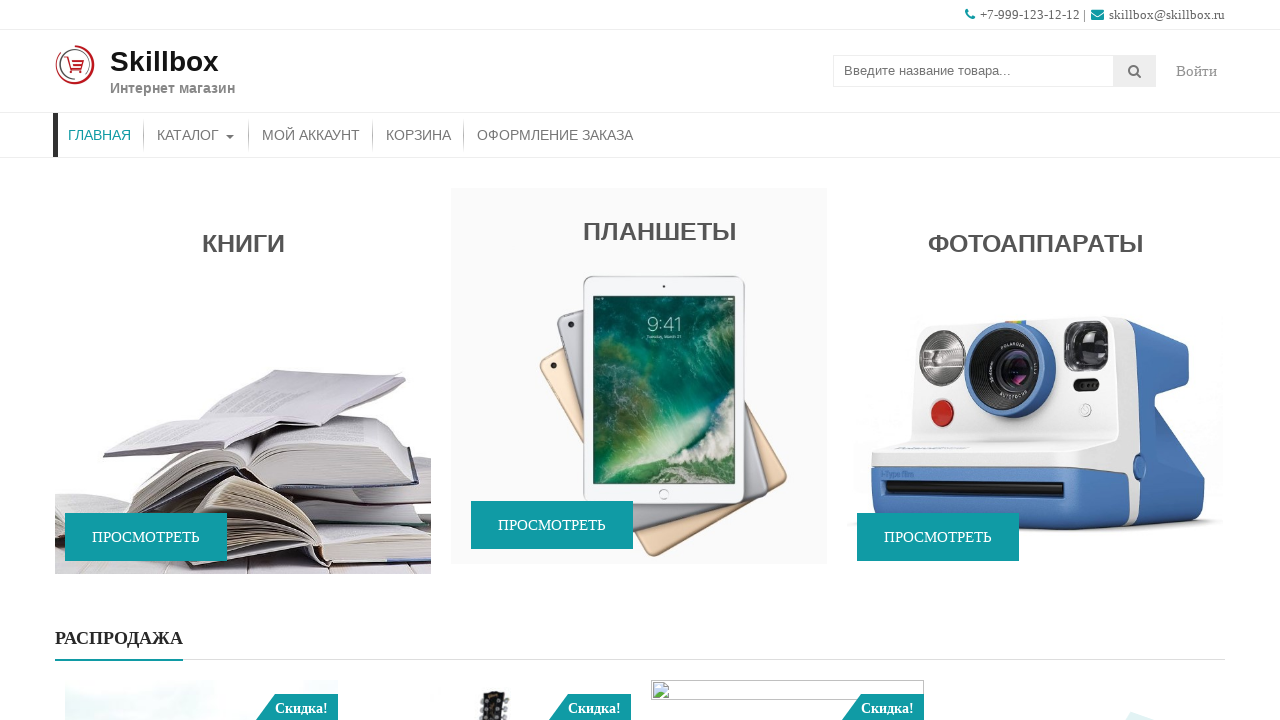